Tests clicking on the "Start a free trial" link on the VWO application page to initiate the free trial signup flow.

Starting URL: https://app.vwo.com

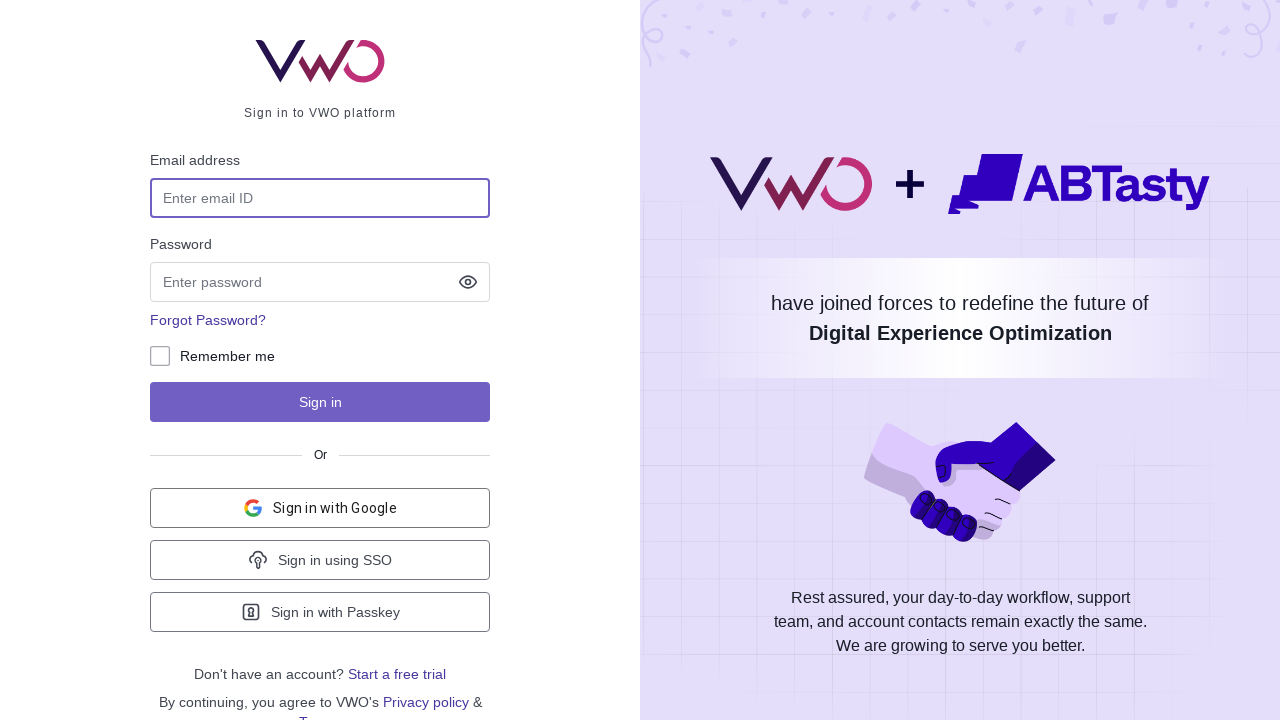

Clicked on the 'Start a free trial' link to initiate the free trial signup flow at (397, 674) on a:text('Start a free trial')
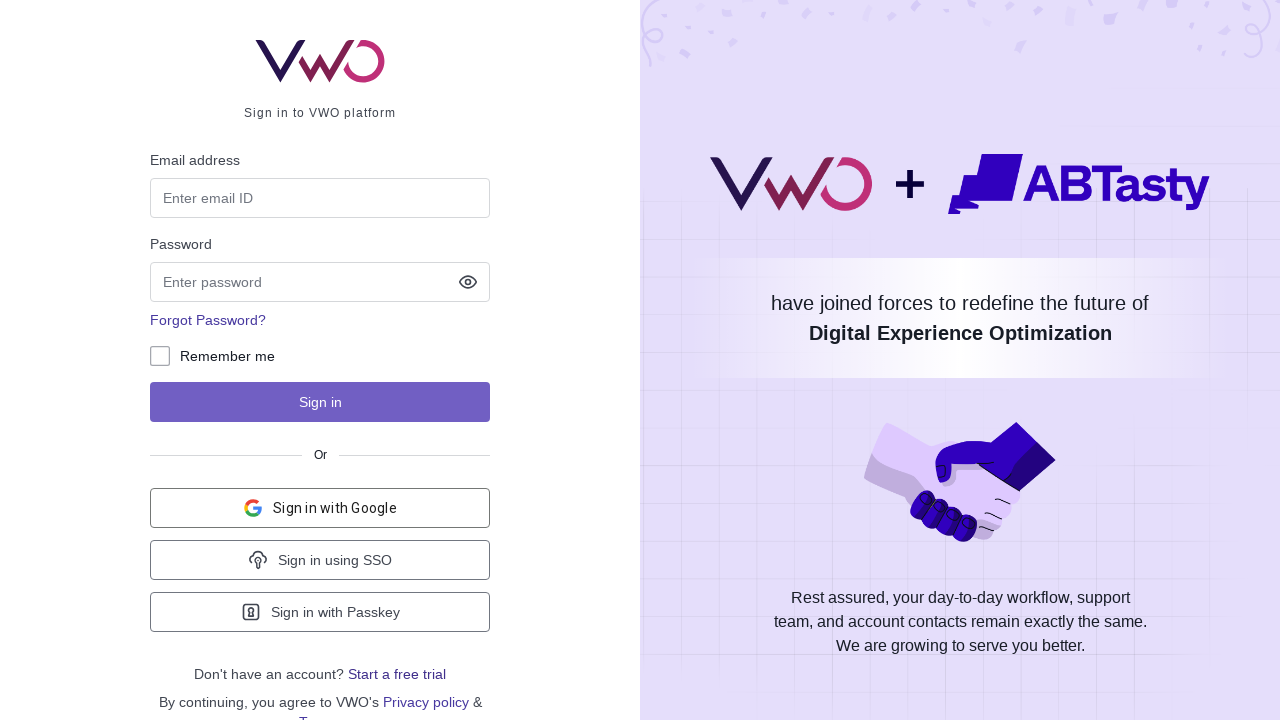

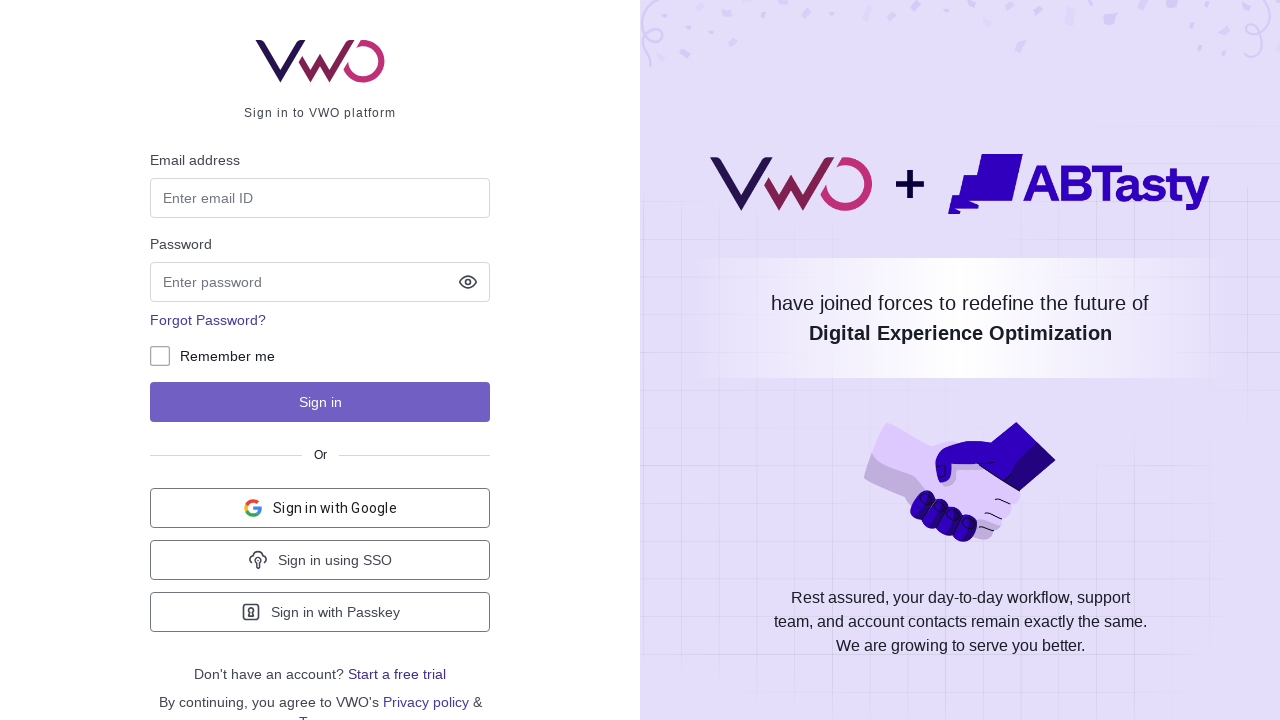